Tests drag and drop functionality by dragging one element and dropping it onto another target element

Starting URL: https://www.qa-practice.com/elements/dragndrop/boxes

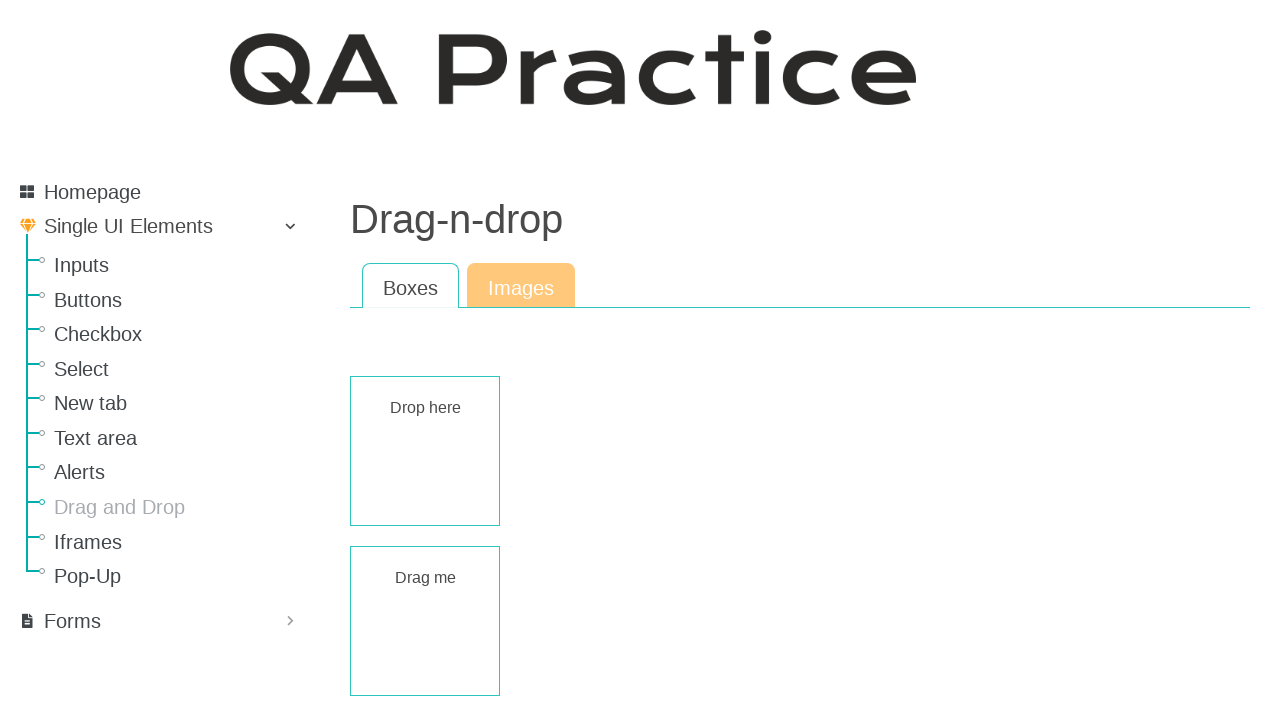

Navigated to drag and drop test page
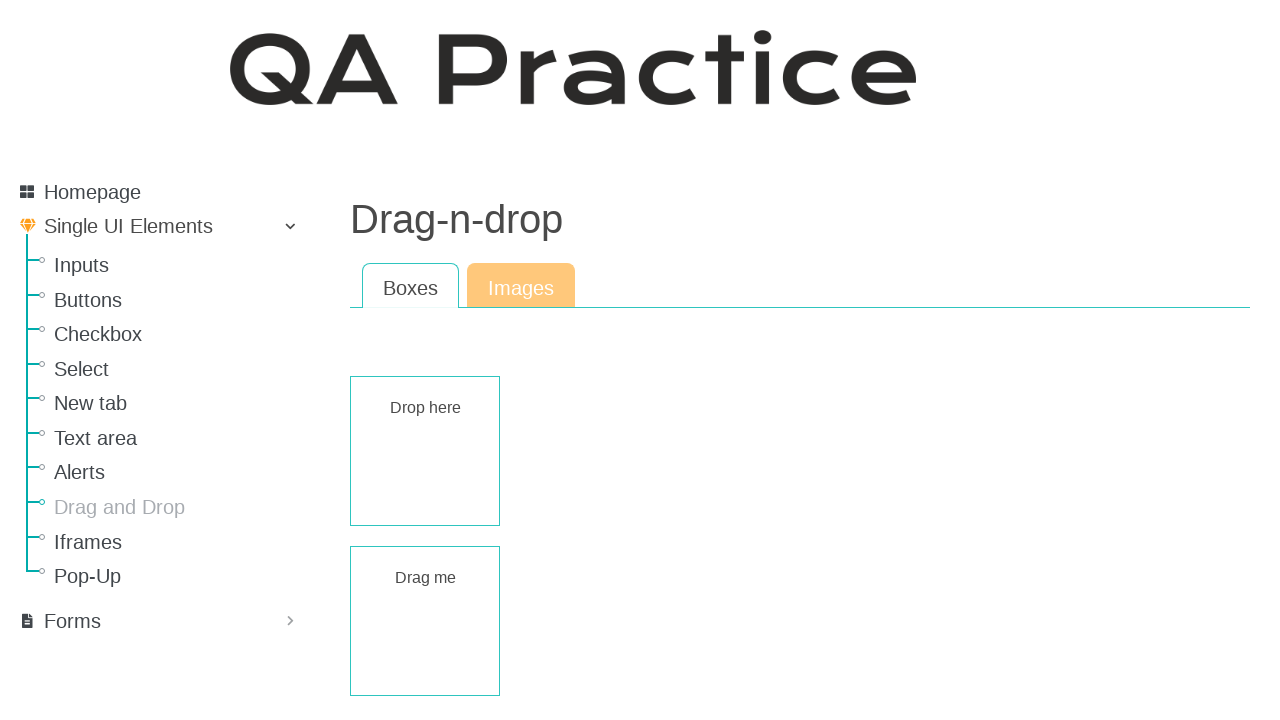

Located the draggable element
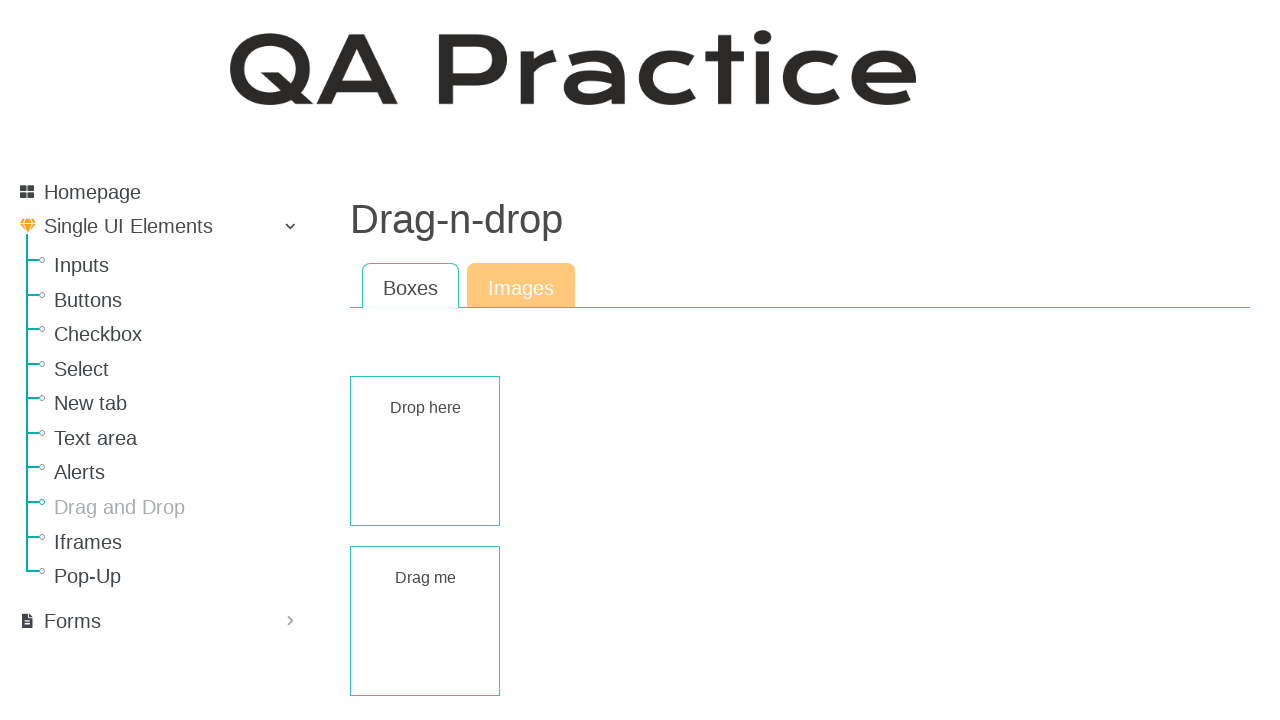

Located the droppable target element
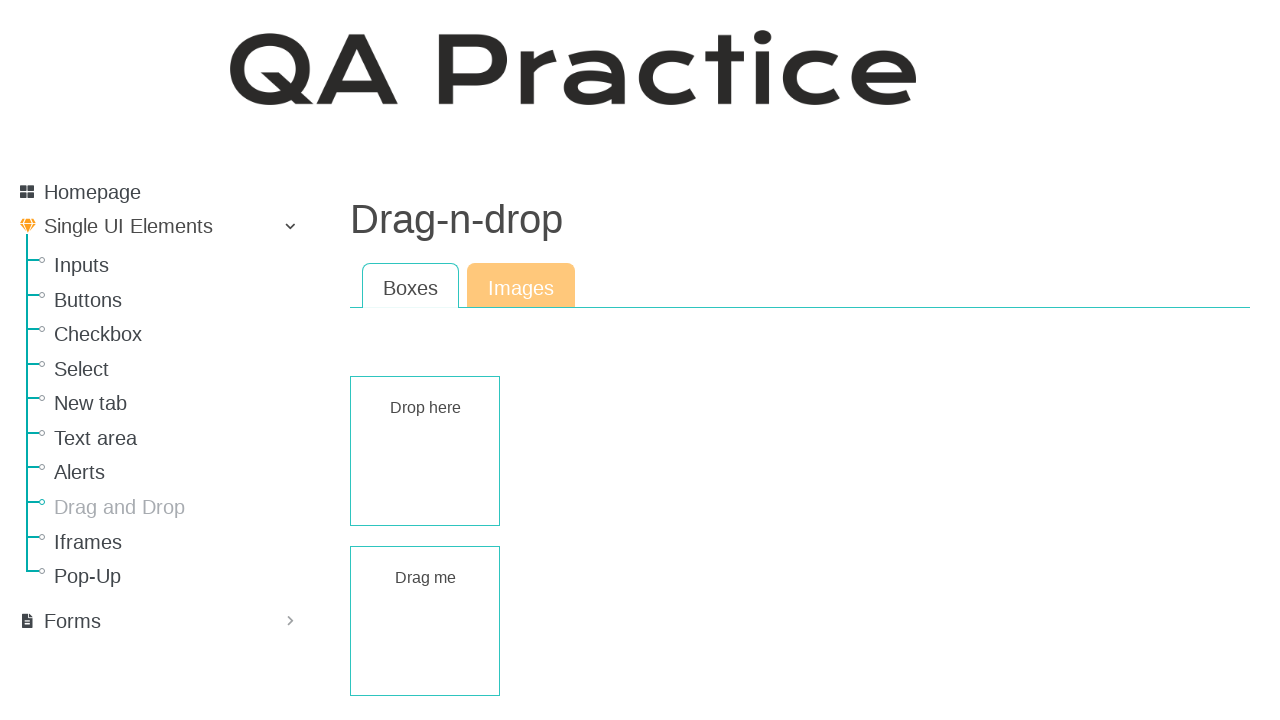

Dragged the draggable element onto the droppable target at (425, 451)
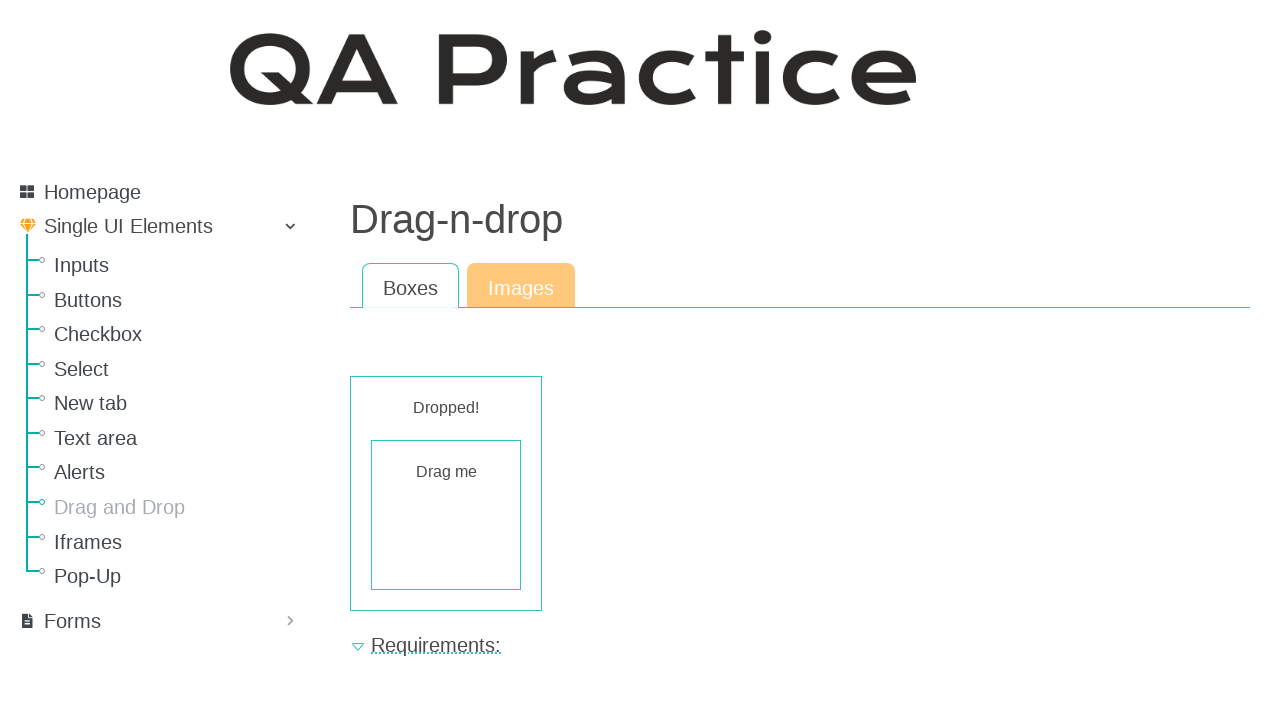

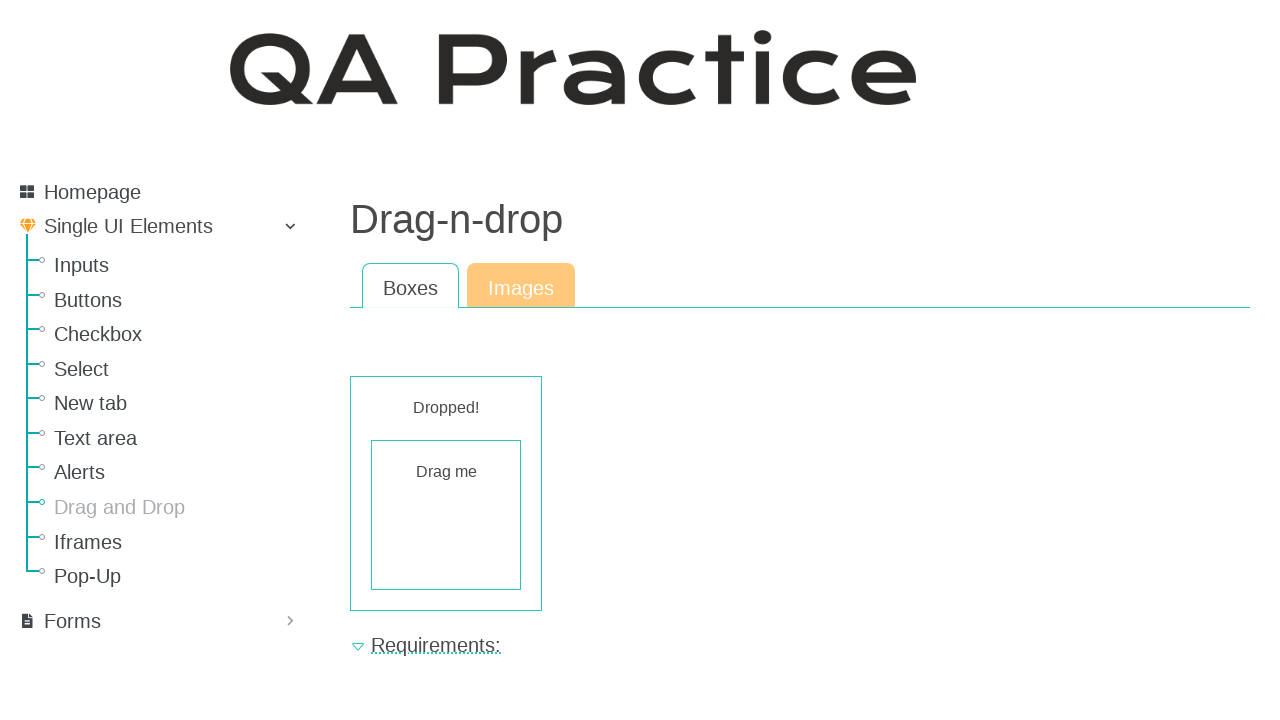